Tests navigation links by clicking on events, business-directory, students, and directory links and verifying the URL changes correctly.

Starting URL: https://web-99kxh0sku-giquinas-projects.vercel.app

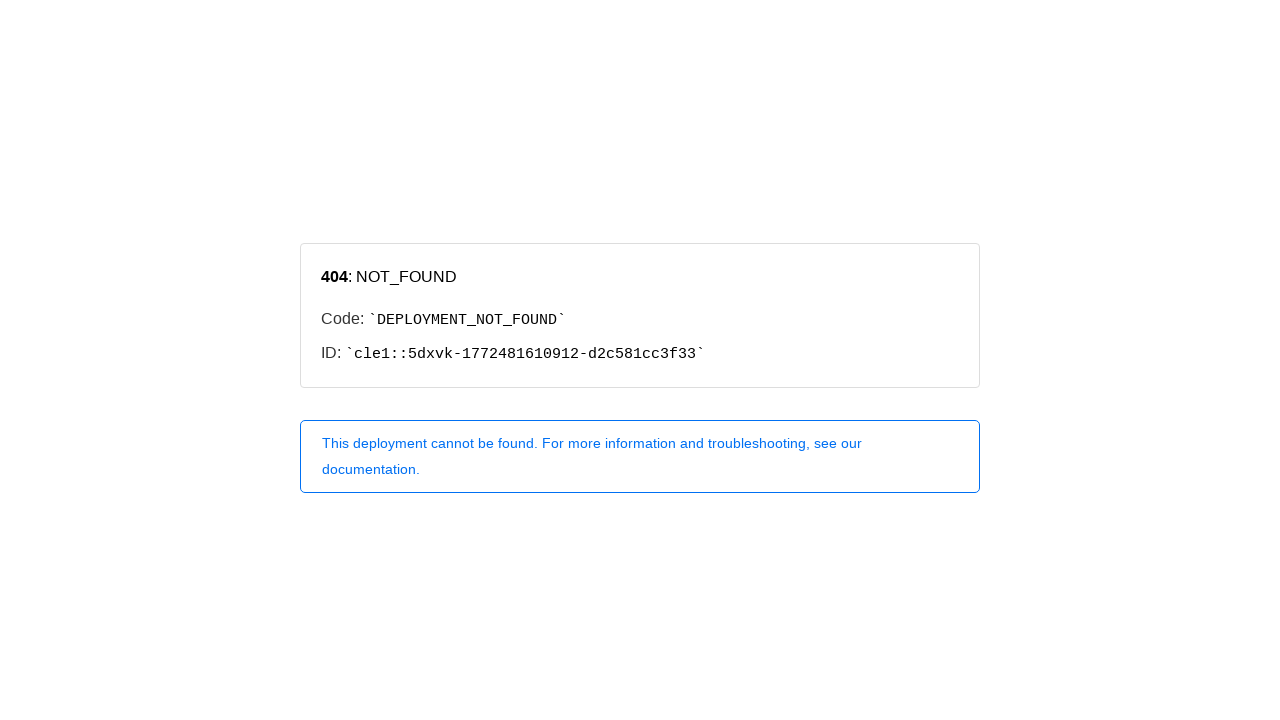

Set mobile viewport to 375x667
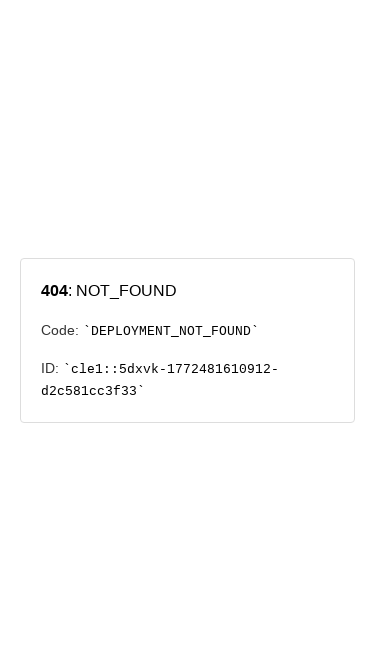

Located events navigation link
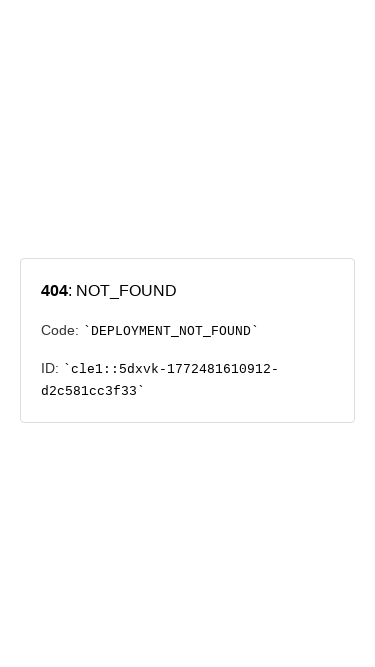

Located business directory navigation link
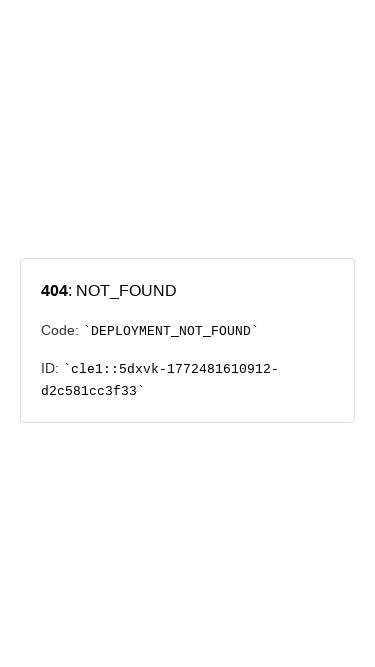

Located students navigation link
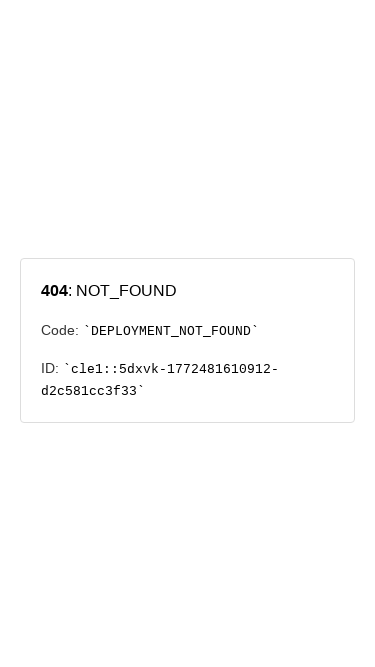

Located directory navigation link
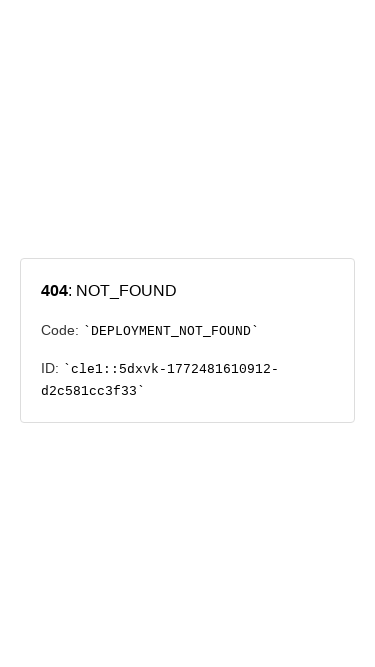

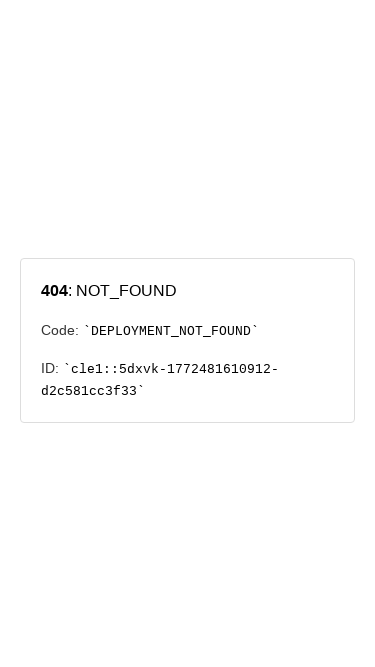